Tests dynamic dropdown selection on a flight booking practice page by clicking on origin station dropdown, selecting Bangalore (BLR) as origin, and then selecting Chennai (MAA) as destination.

Starting URL: https://rahulshettyacademy.com/dropdownsPractise/

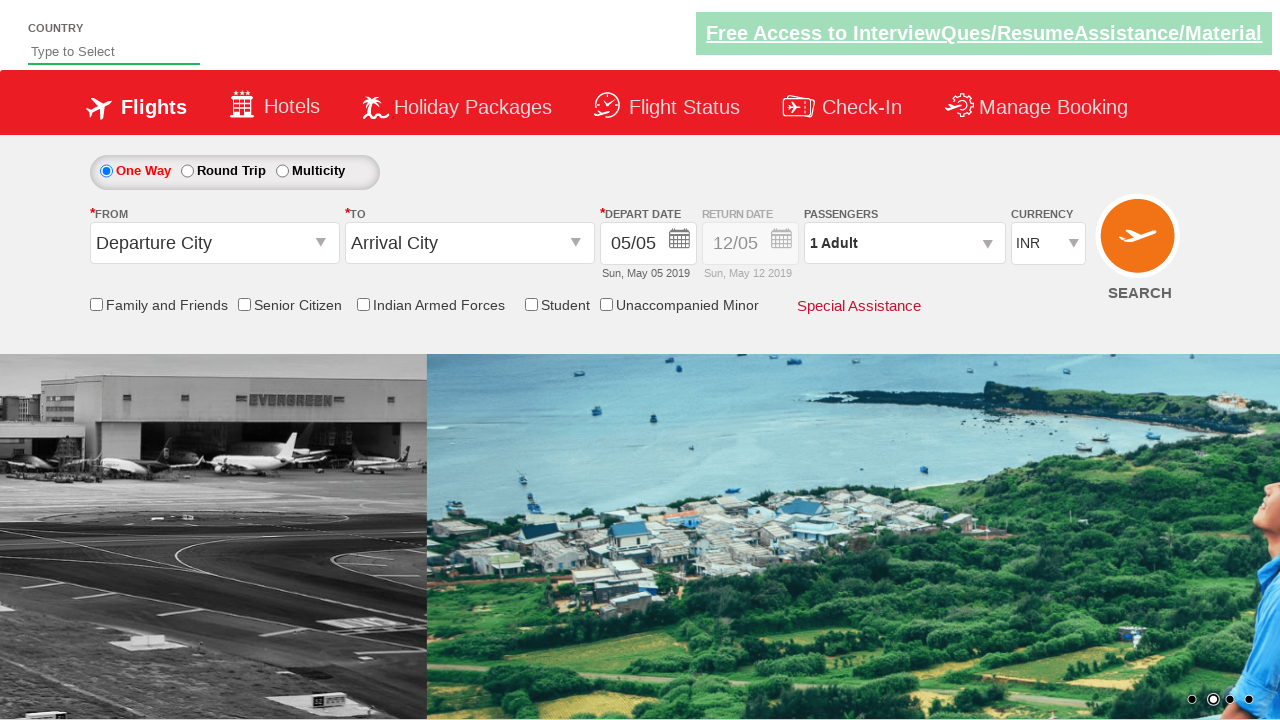

Clicked on origin station dropdown to open it at (214, 243) on #ctl00_mainContent_ddl_originStation1_CTXT
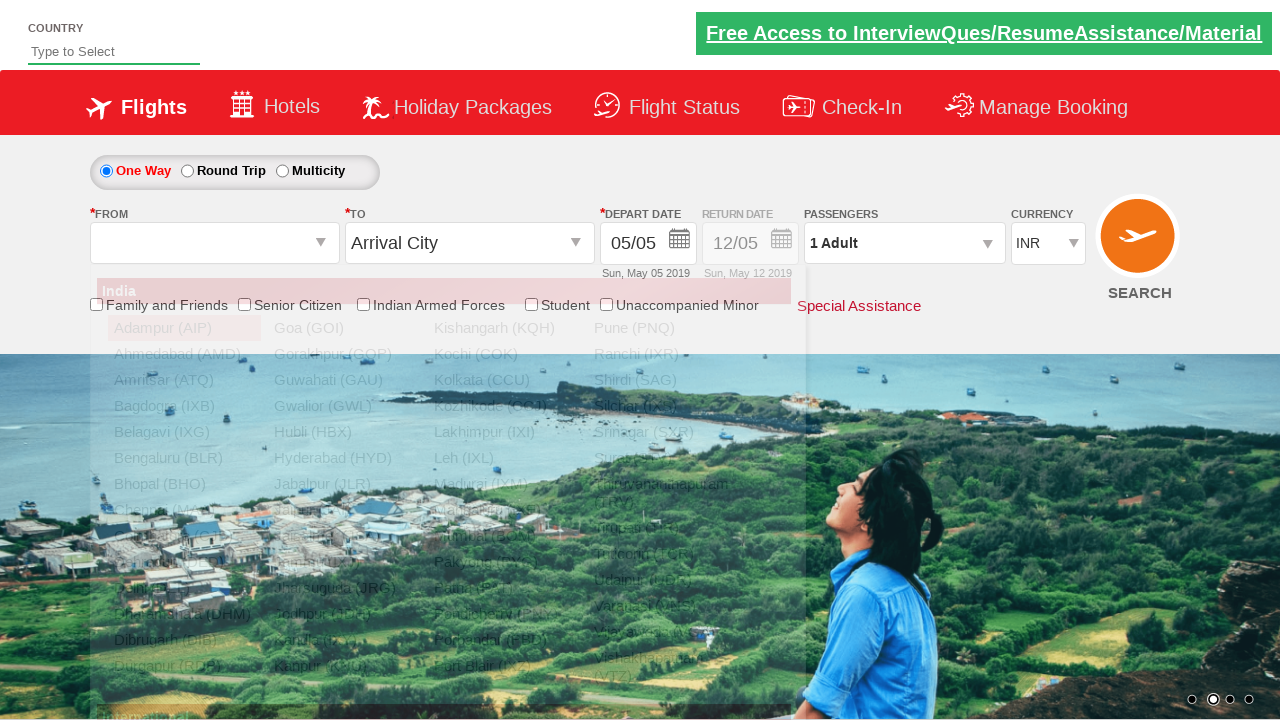

Selected Bangalore (BLR) as the origin station at (184, 458) on xpath=//a[@value='BLR']
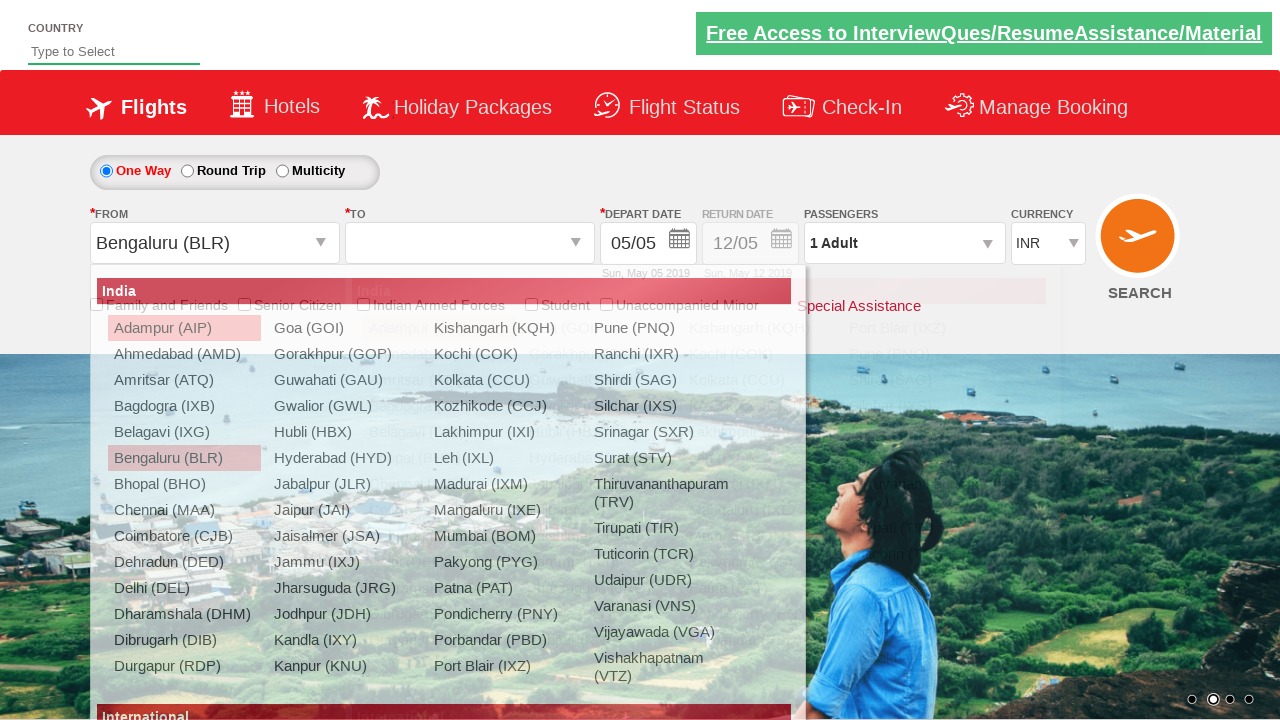

Waited for destination dropdown to be ready
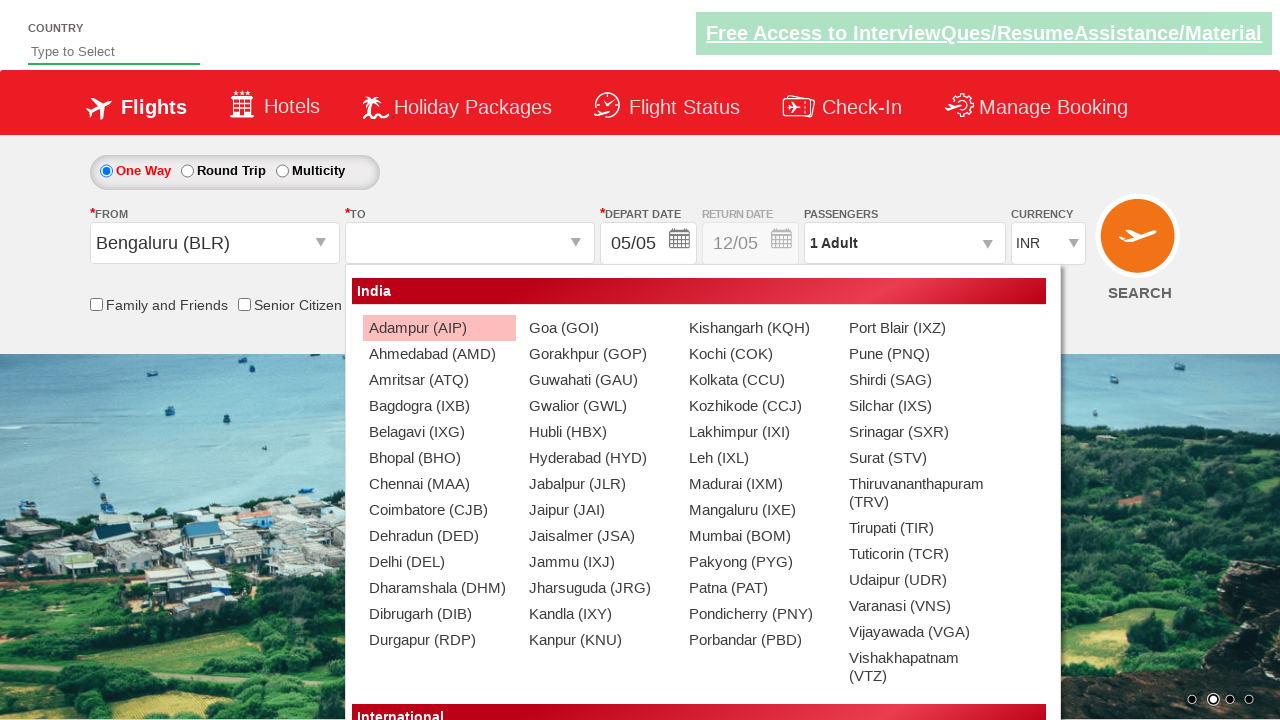

Selected Chennai (MAA) as the destination station at (439, 484) on (//a[@value='MAA'])[2]
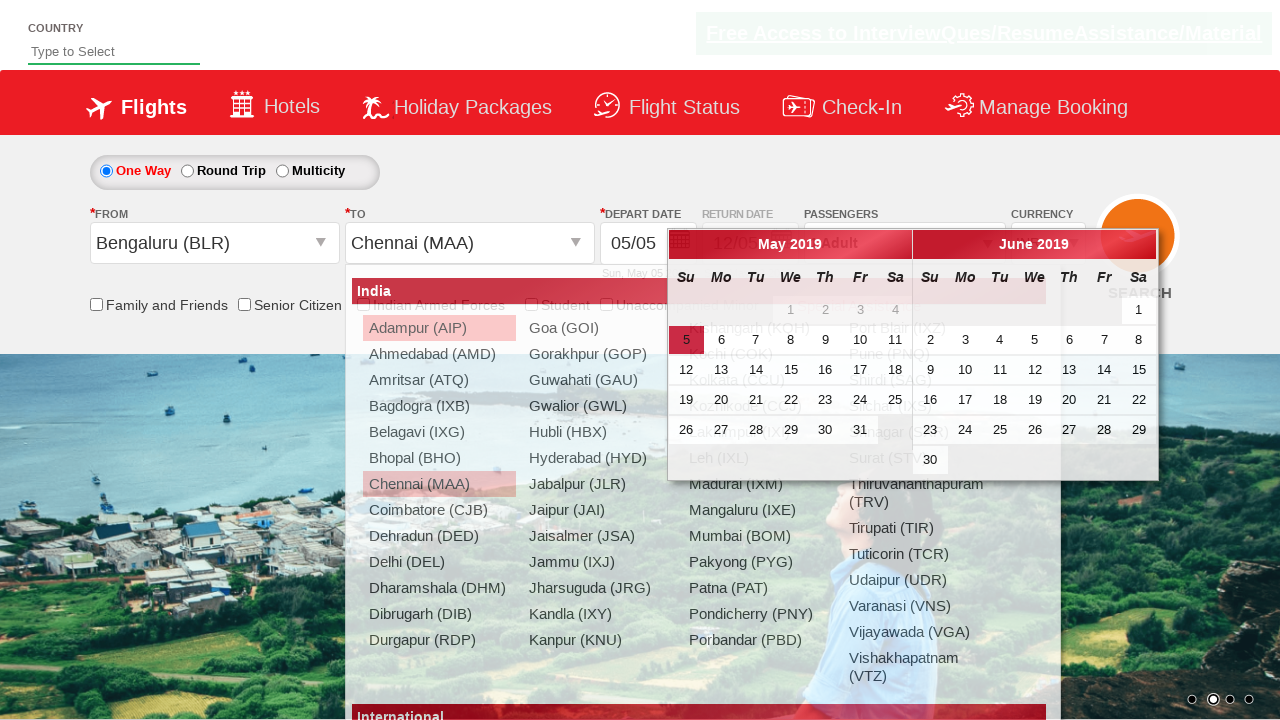

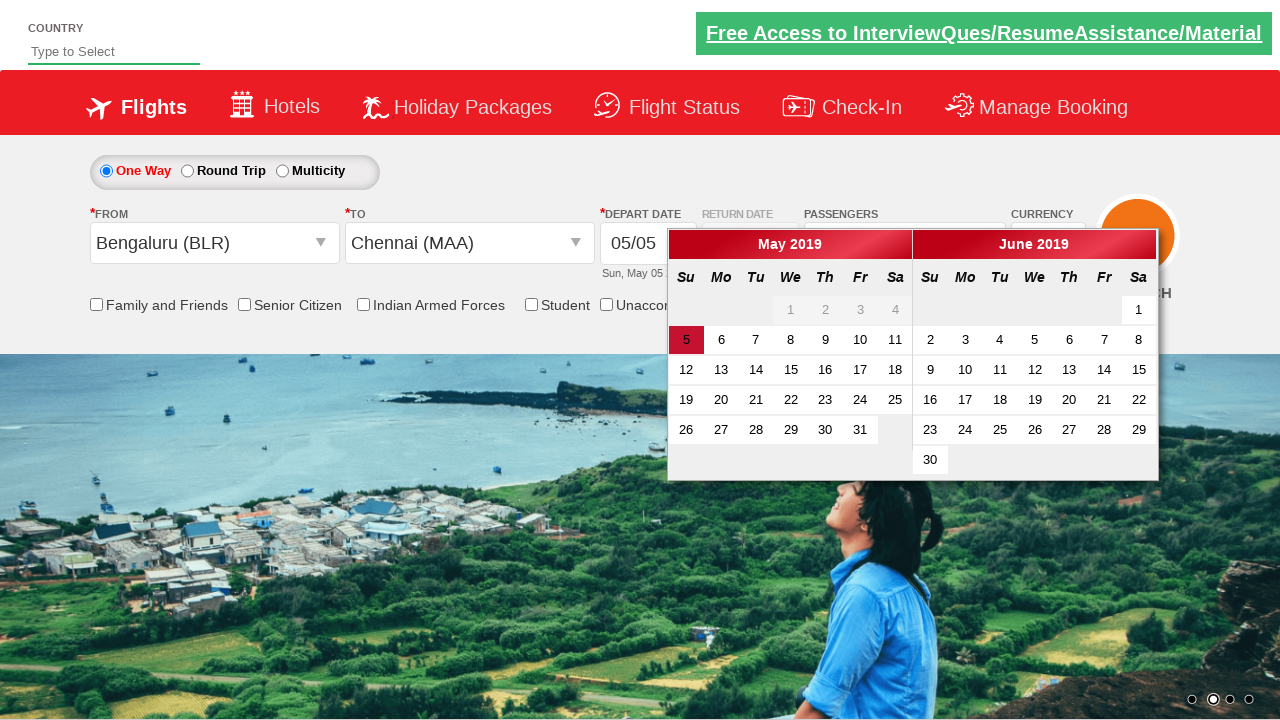